Tests radio button functionality by finding all radio buttons in a group, checking their initial selection state, clicking on a specific radio button (Cheese), and verifying the selection changed.

Starting URL: https://echoecho.com/htmlforms10.htm

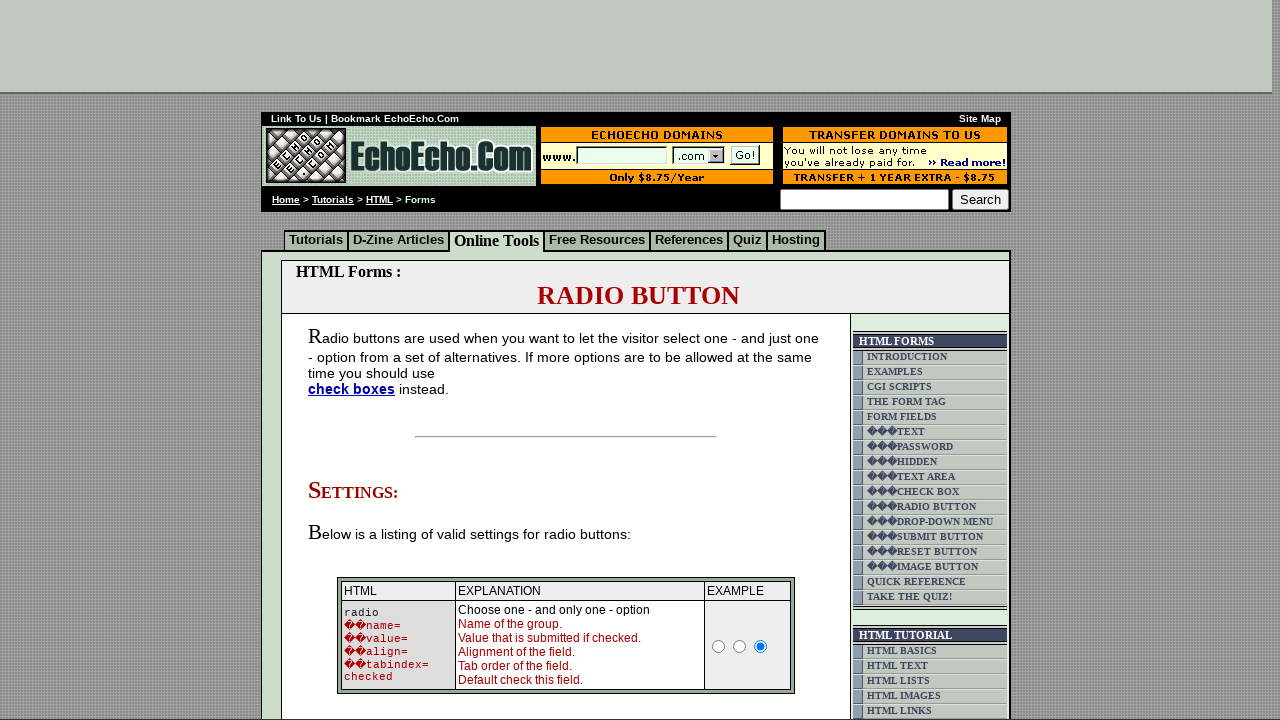

Waited for radio button group to load
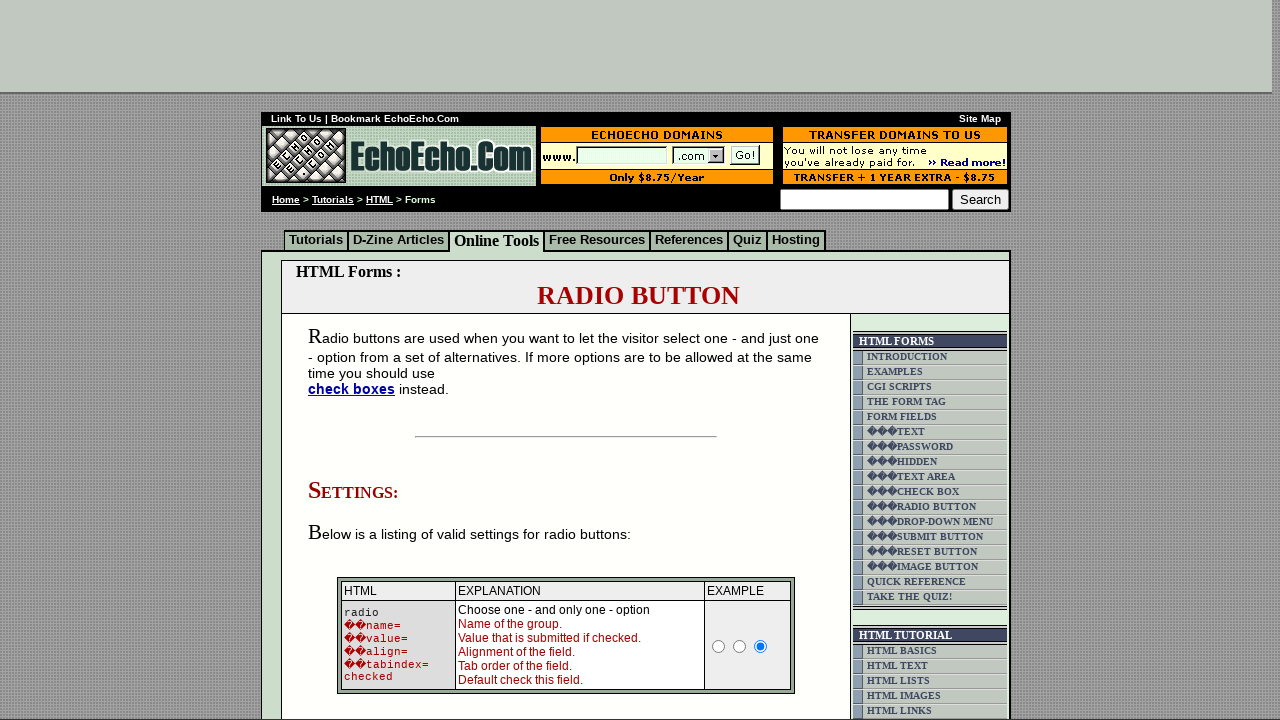

Located all radio buttons in group1
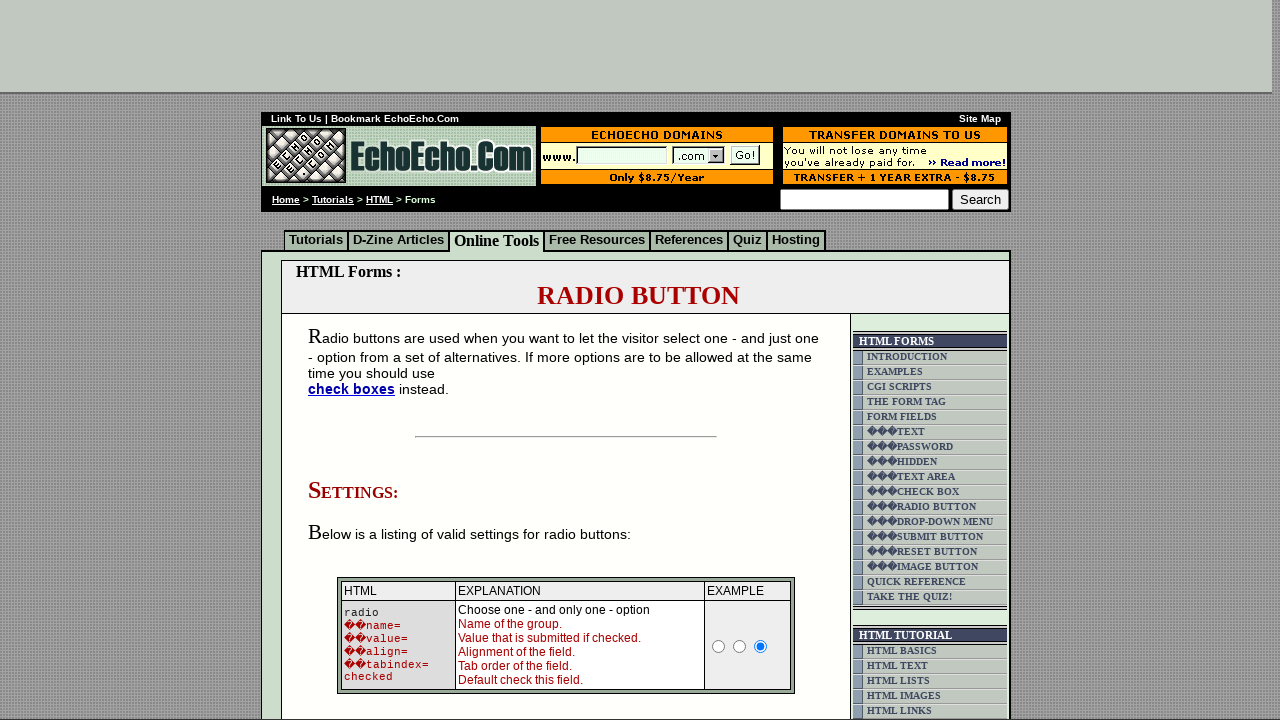

Clicked on the Cheese radio button at (356, 360) on input[value='Cheese']
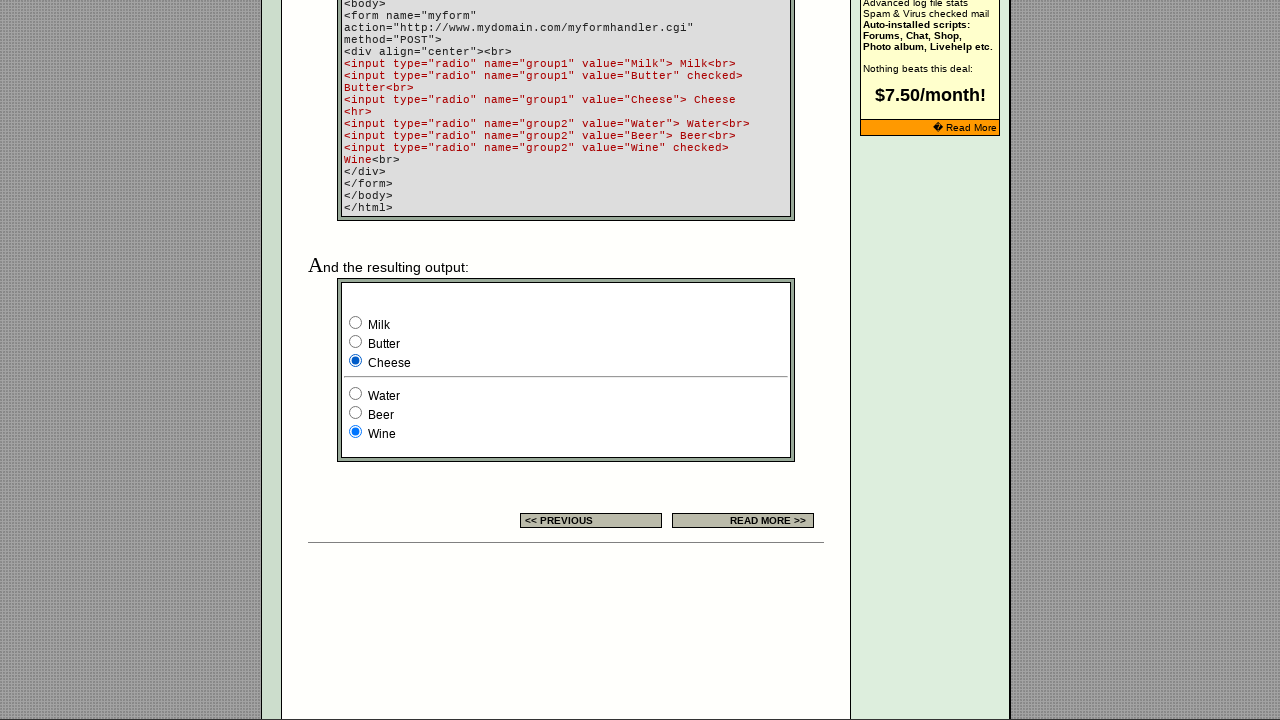

Verified that the Cheese radio button is now selected
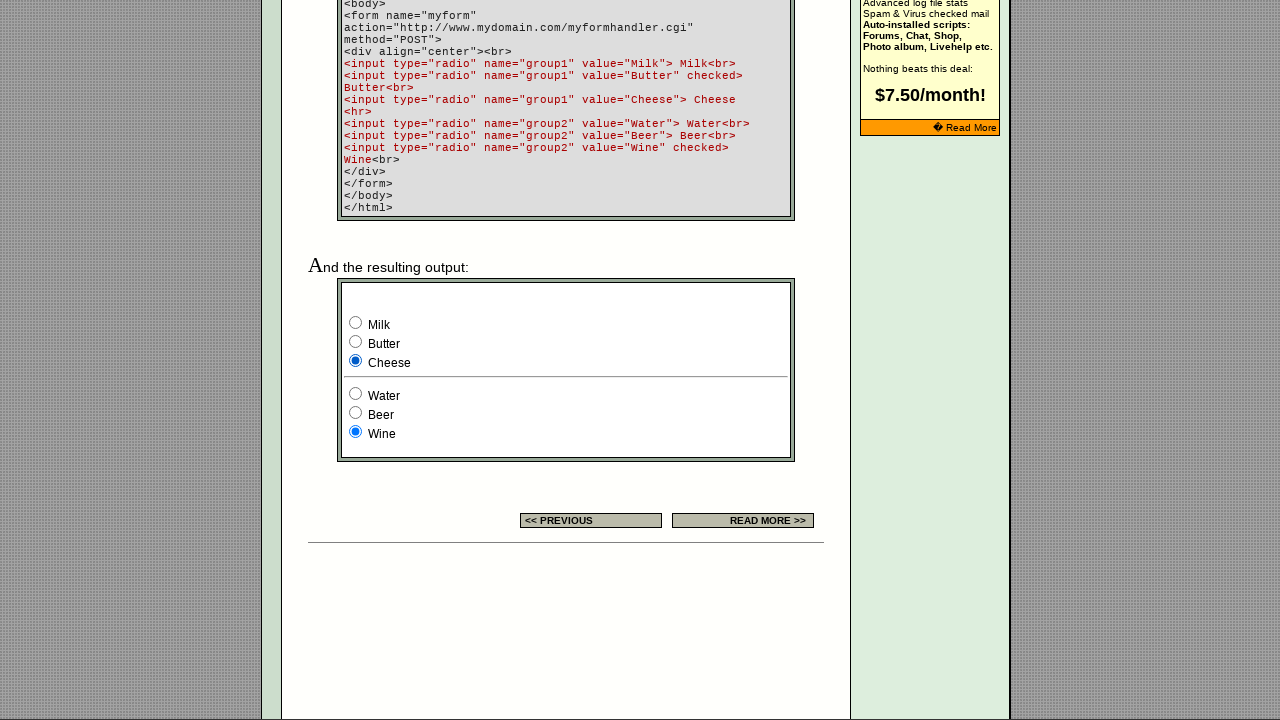

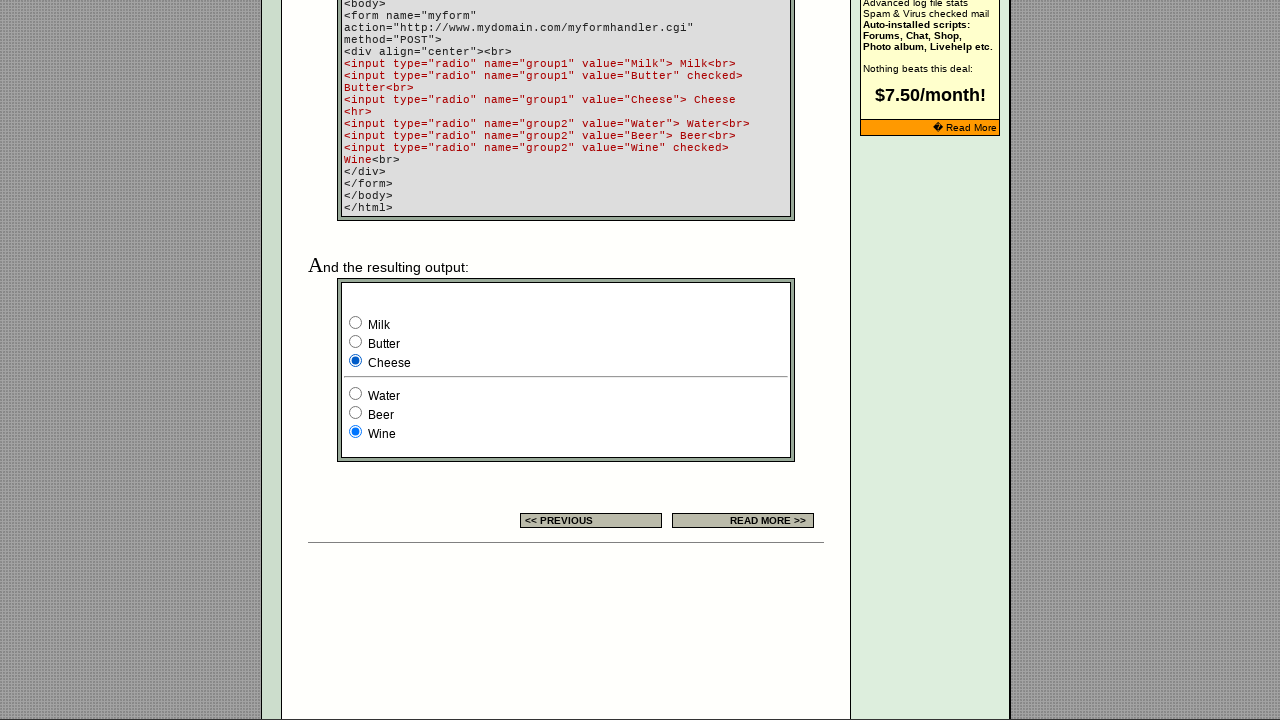